Tests browser window dimension manipulation by maximizing the window, clearing cookies, and then resizing to a specific dimension (400x500)

Starting URL: https://in.bookmyshow.com/

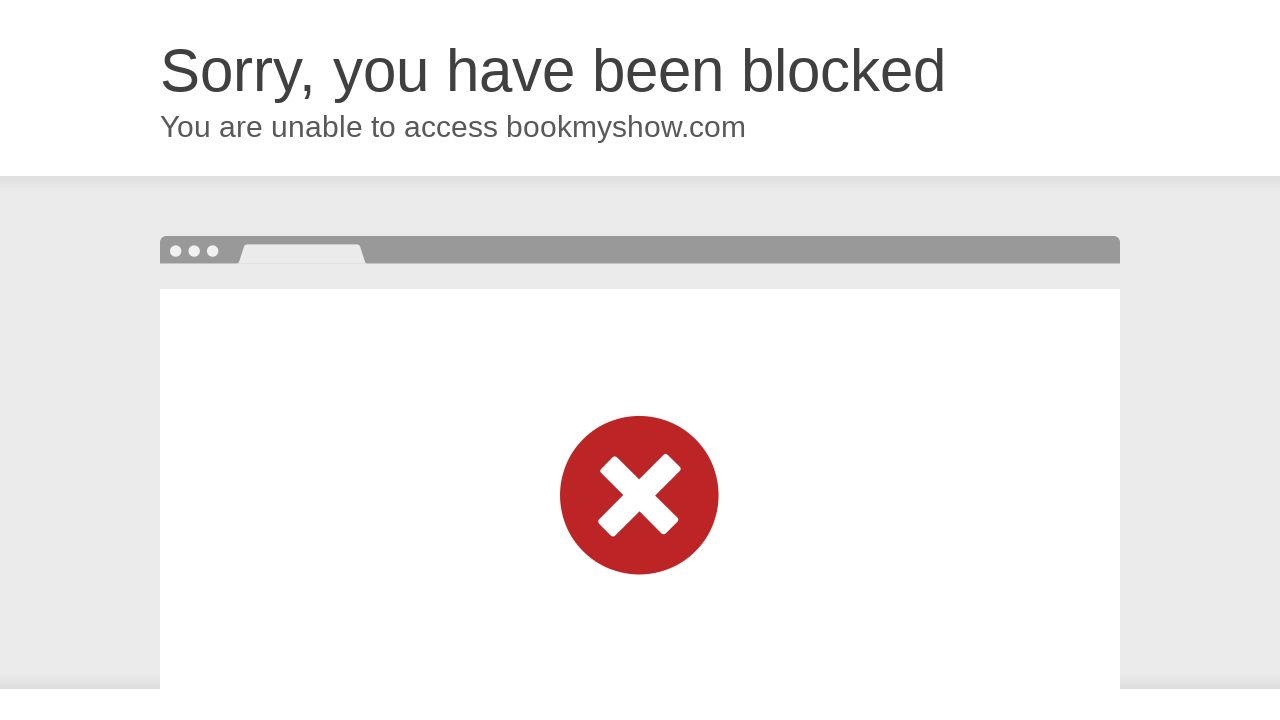

Maximized browser window to 1920x1080
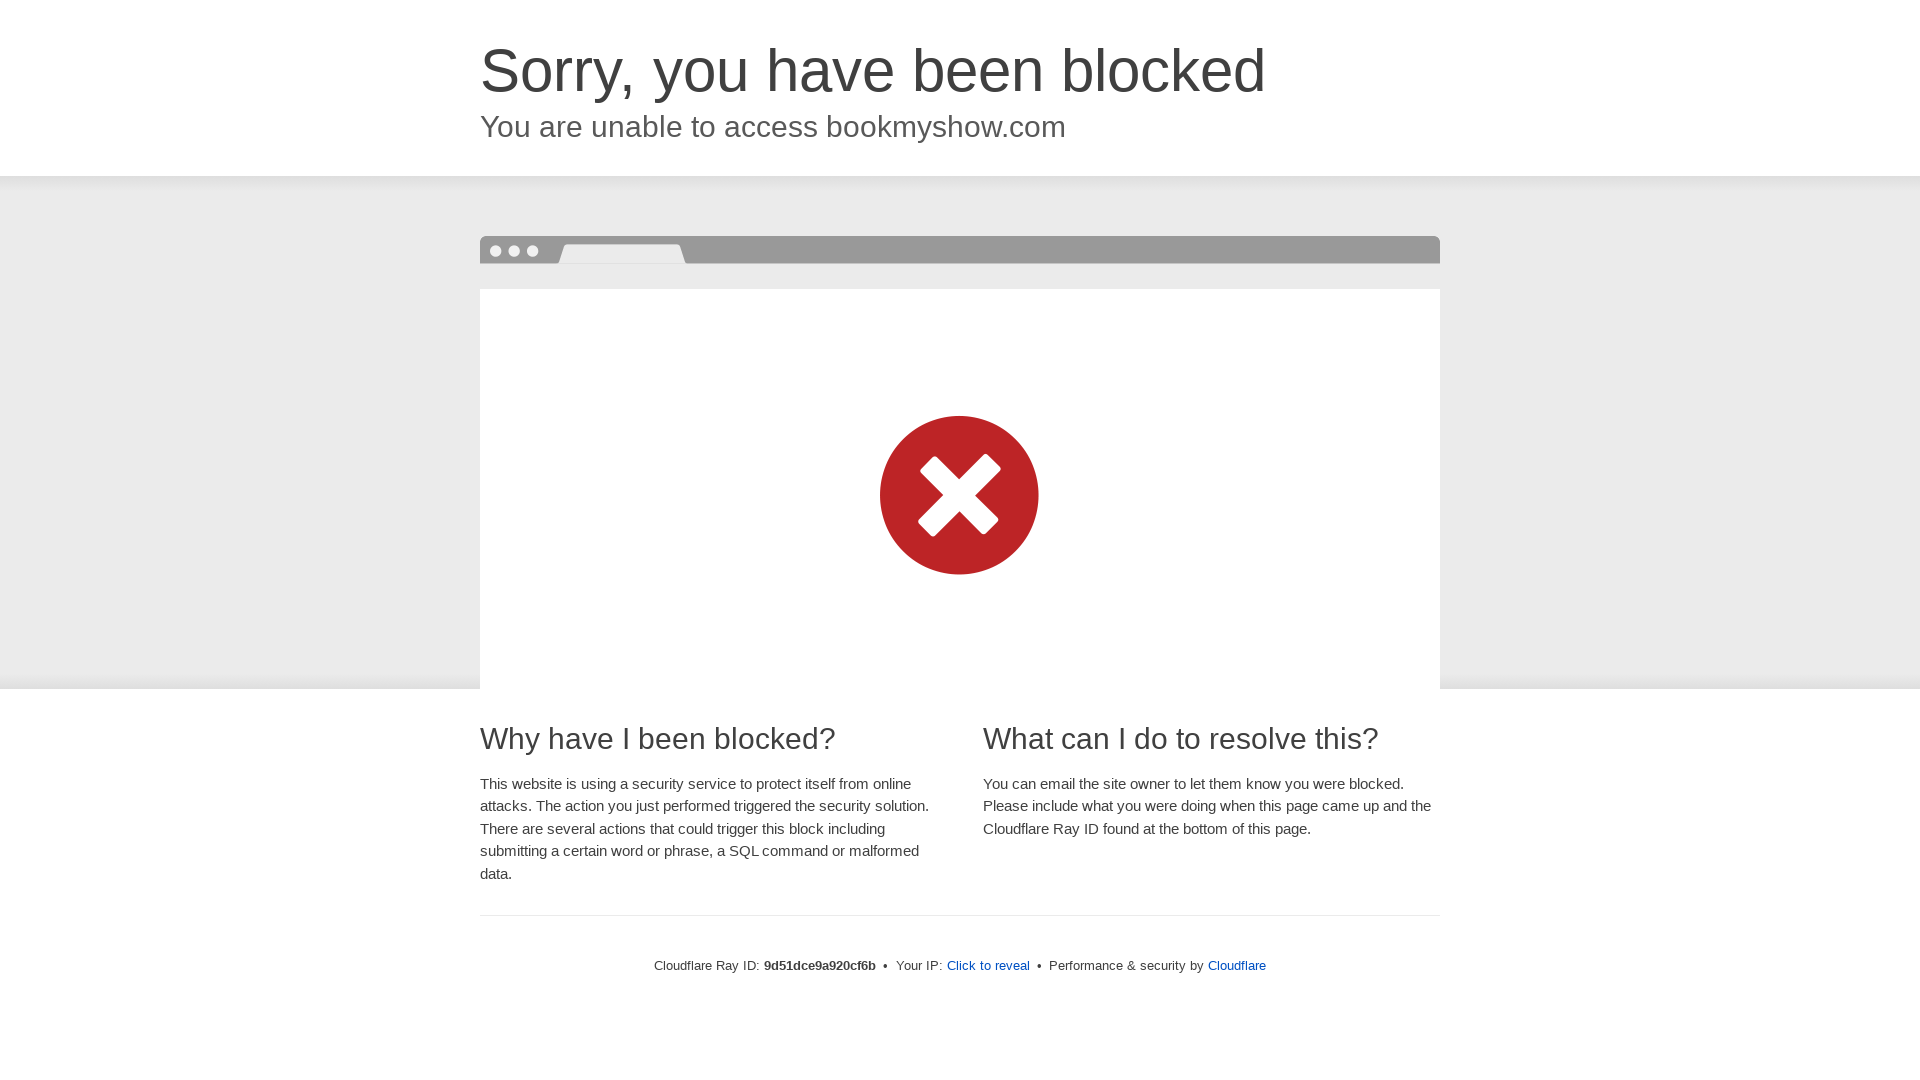

Cleared all cookies
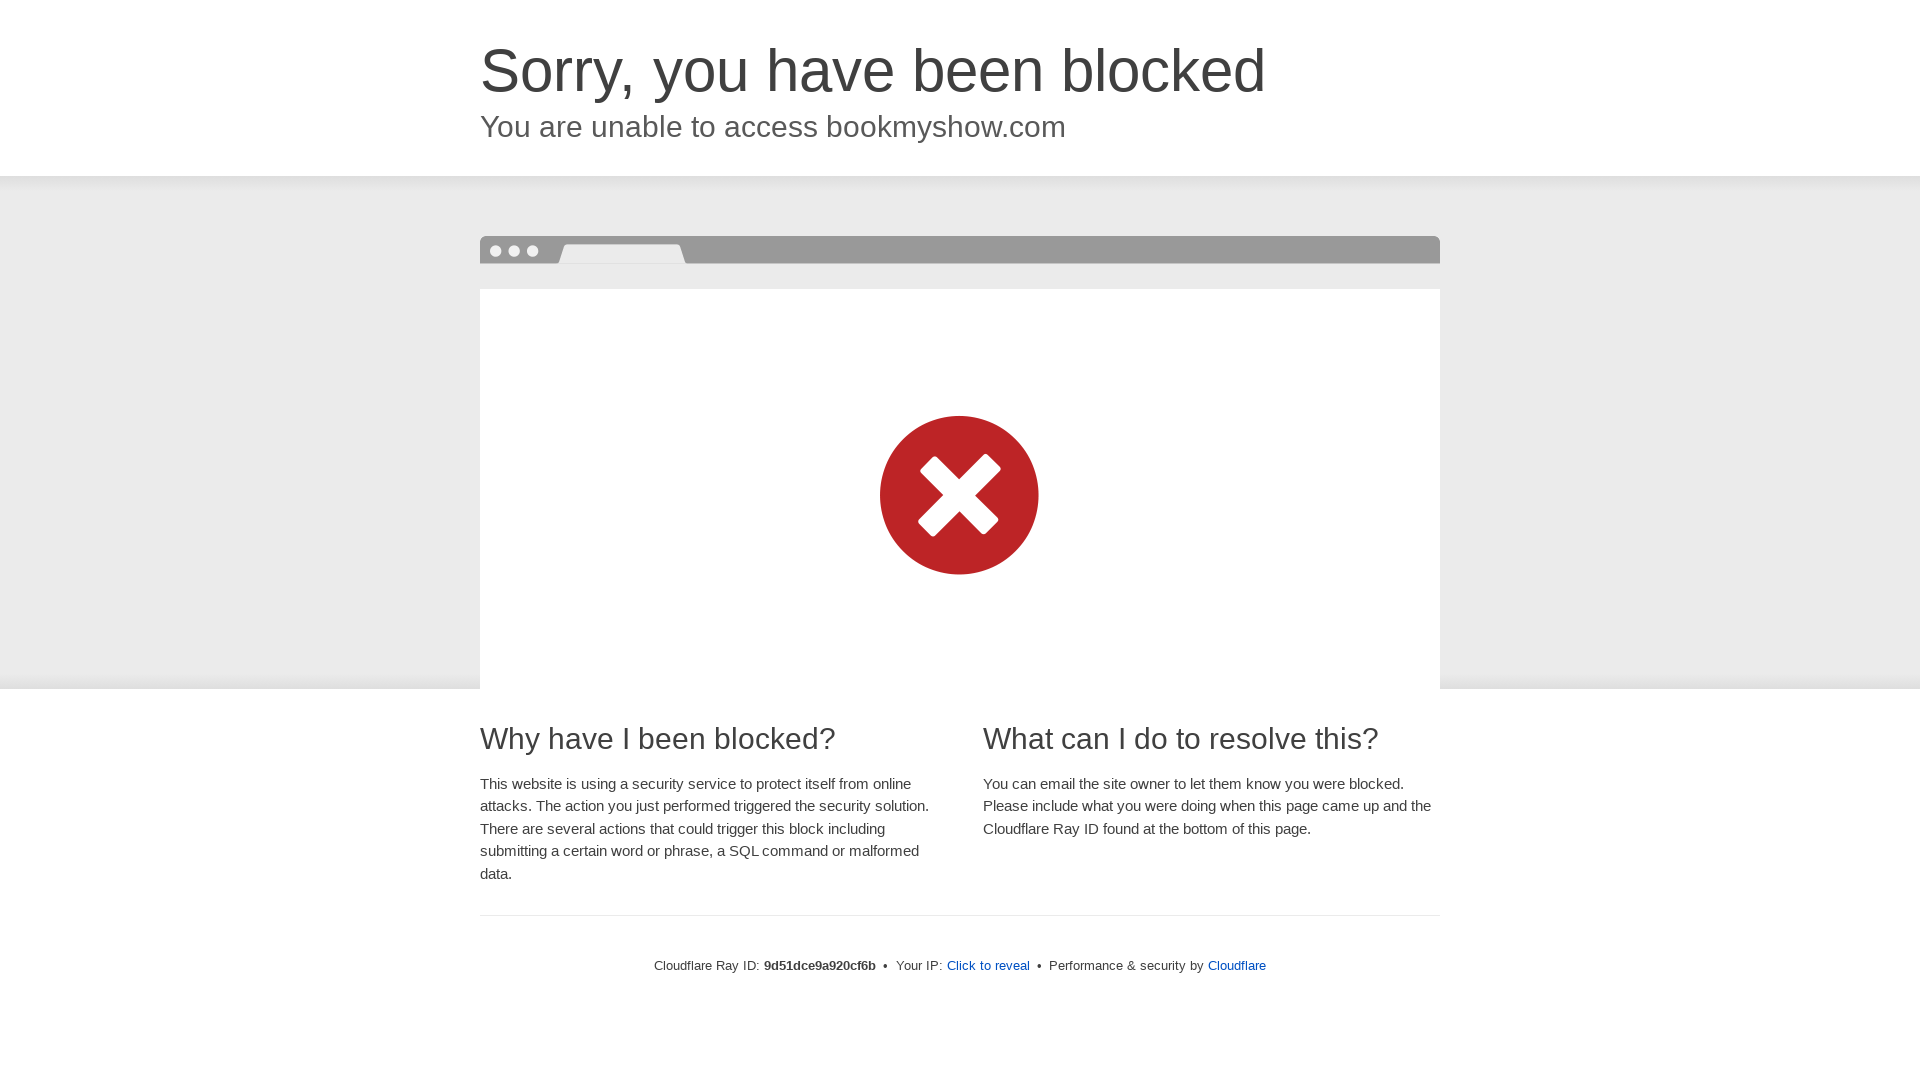

Resized browser window to 400x500
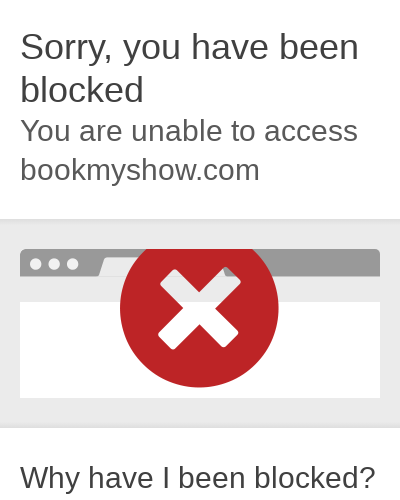

Waited 1 second to observe dimension change
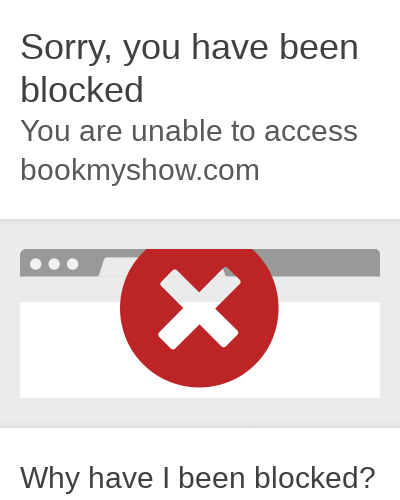

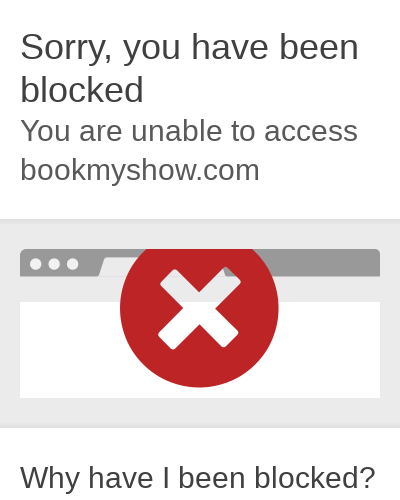